Tests hover functionality by hovering over three images and verifying that the corresponding user names become visible on hover

Starting URL: https://practice.cydeo.com/hovers

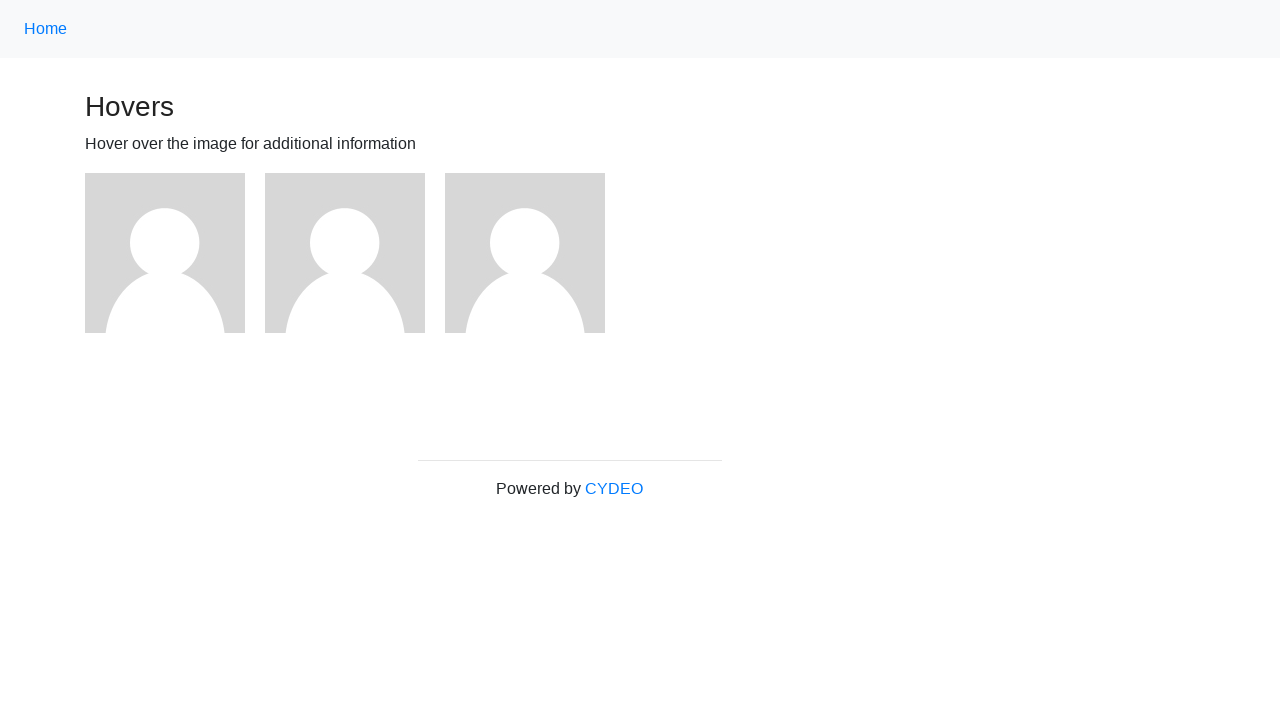

Navigated to hover practice page
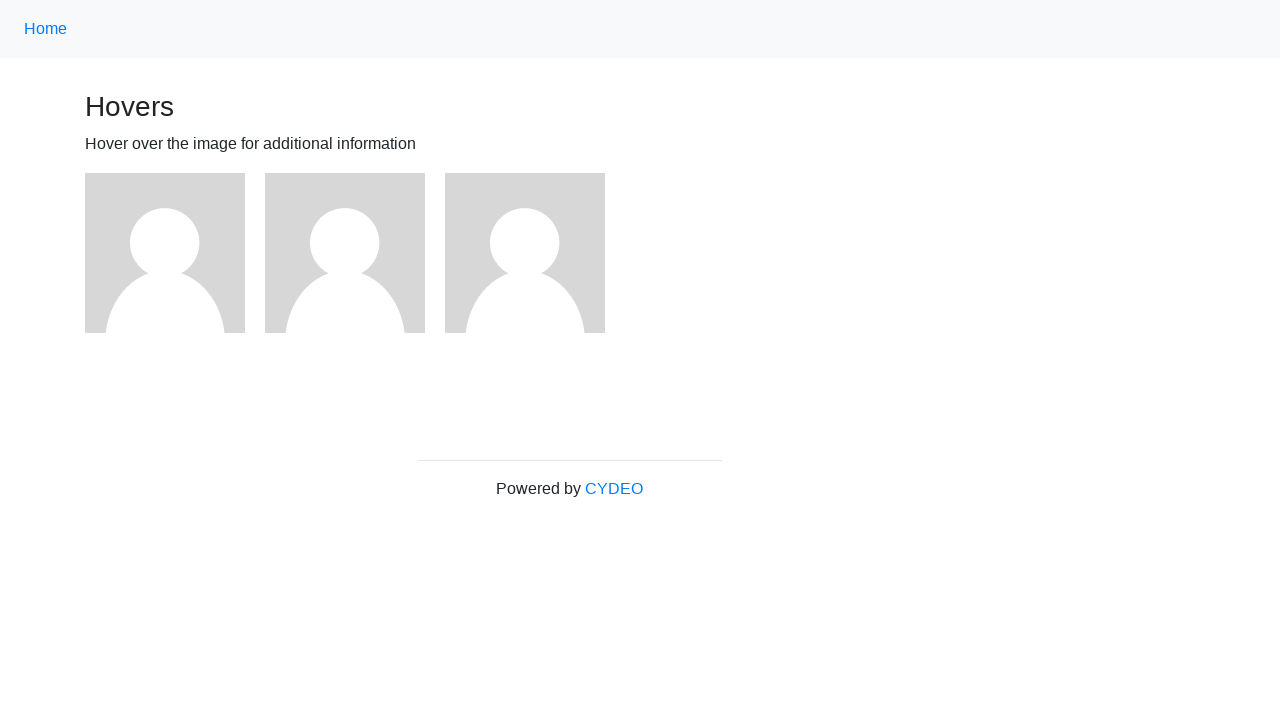

Hovered over first image at (165, 253) on (//img)[1]
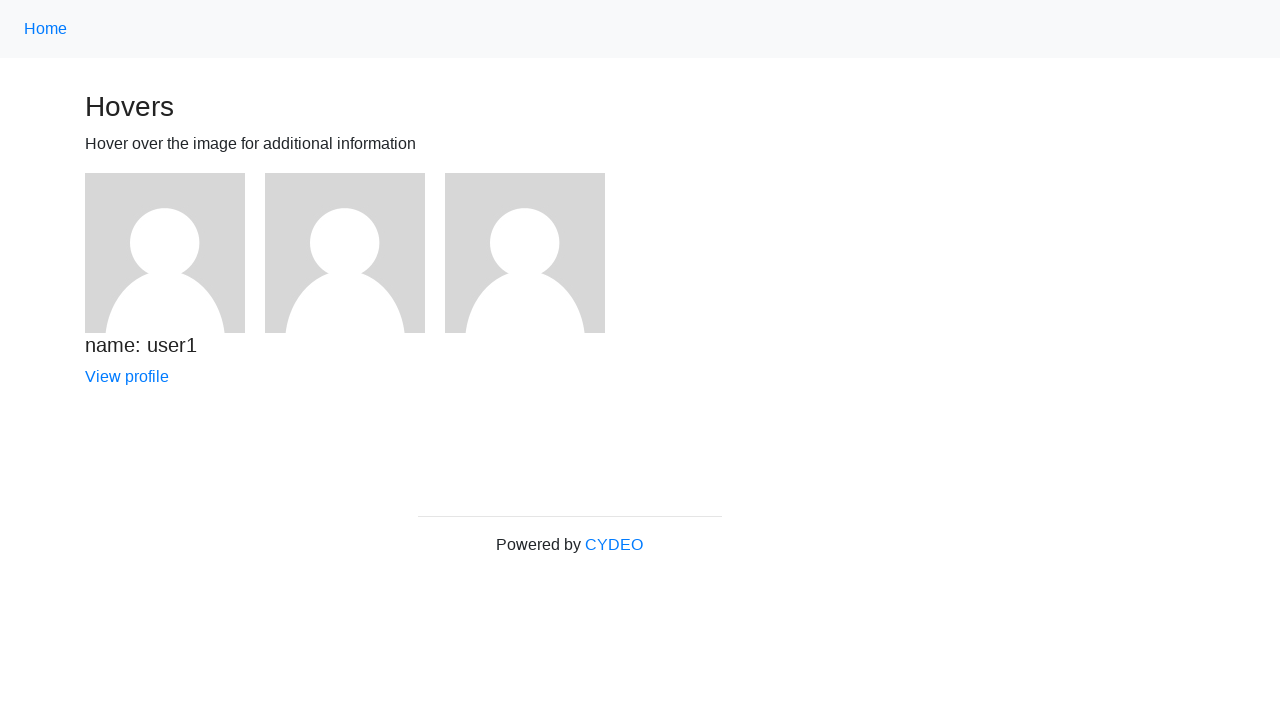

Verified 'name: user1' text became visible on hover
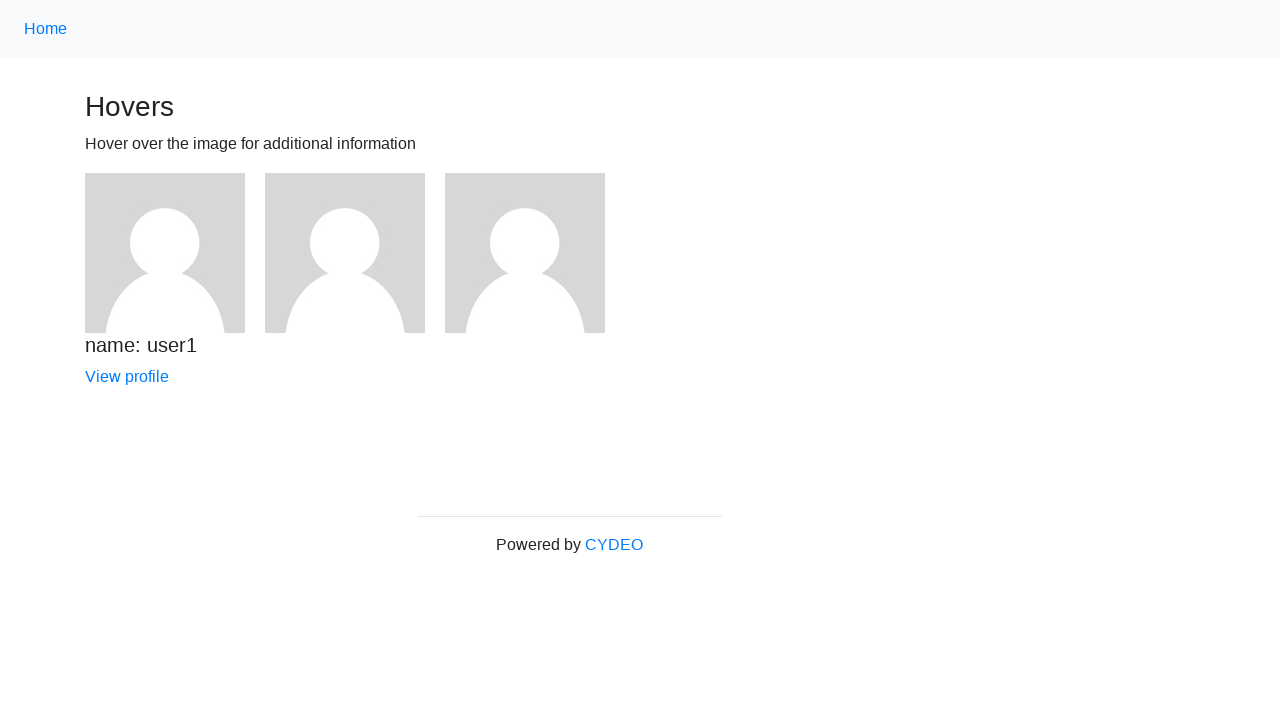

Hovered over second image at (345, 253) on (//img)[2]
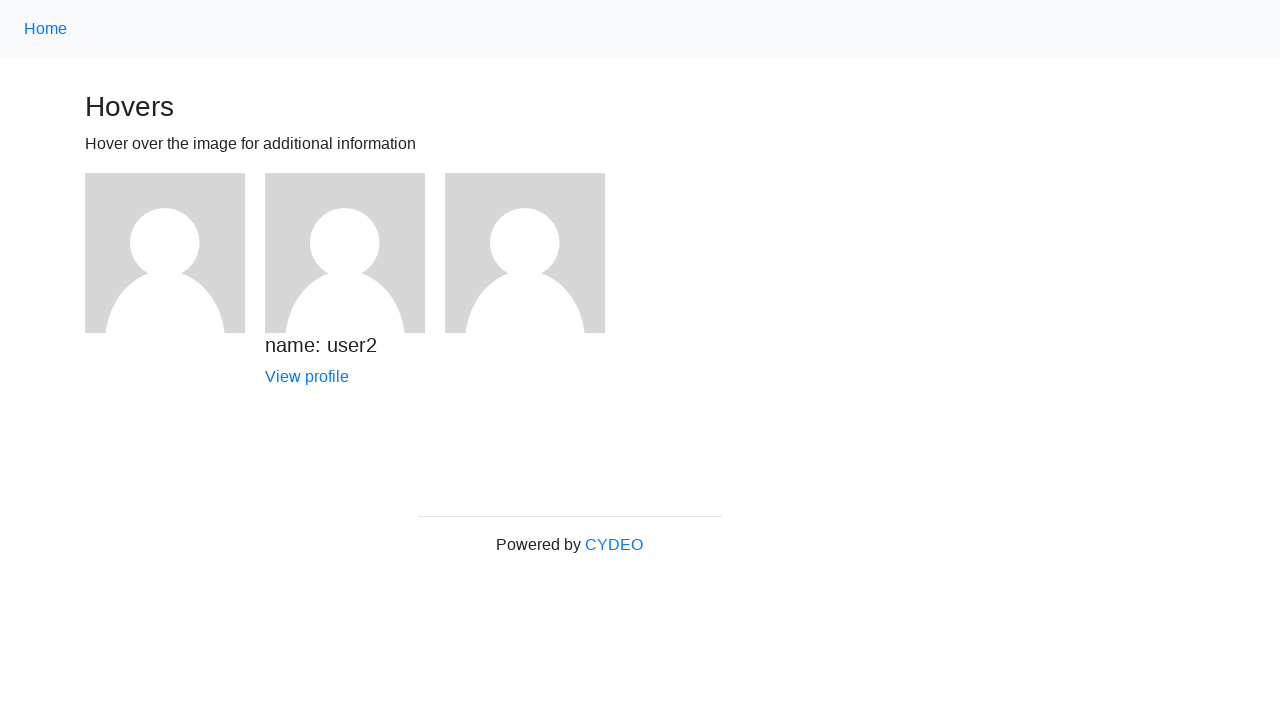

Verified 'name: user2' text became visible on hover
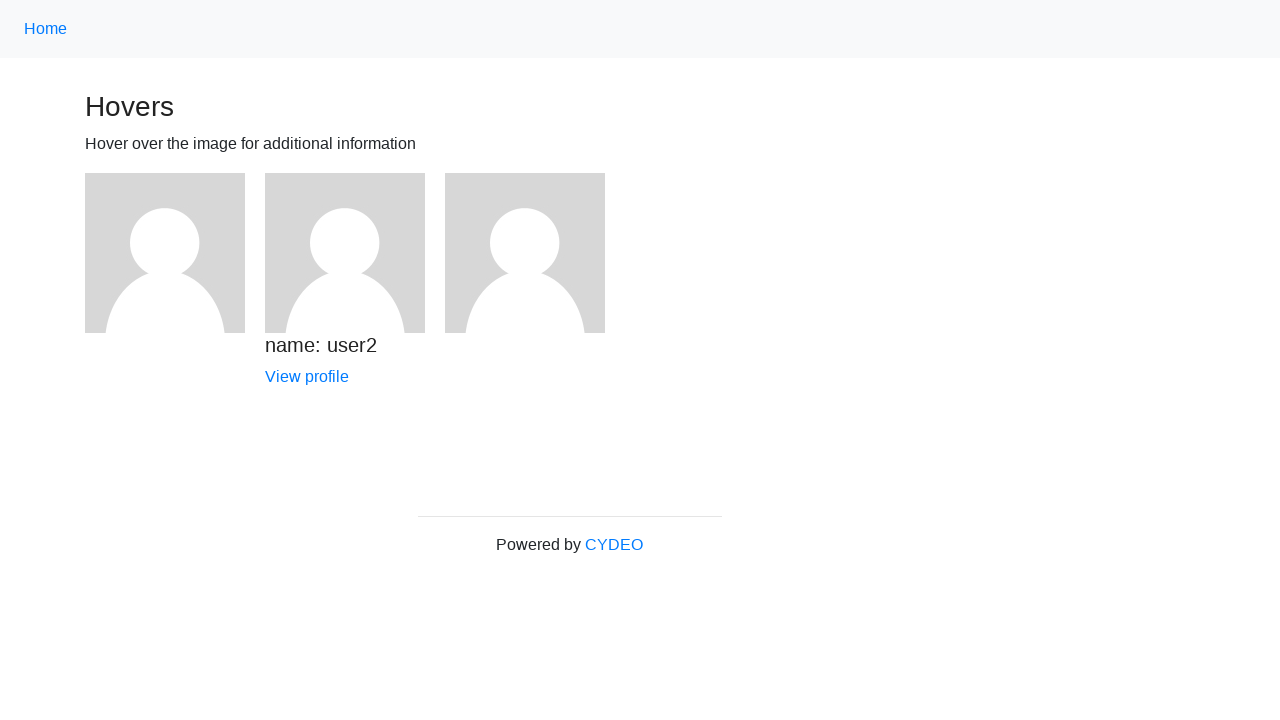

Hovered over third image at (525, 253) on (//img)[3]
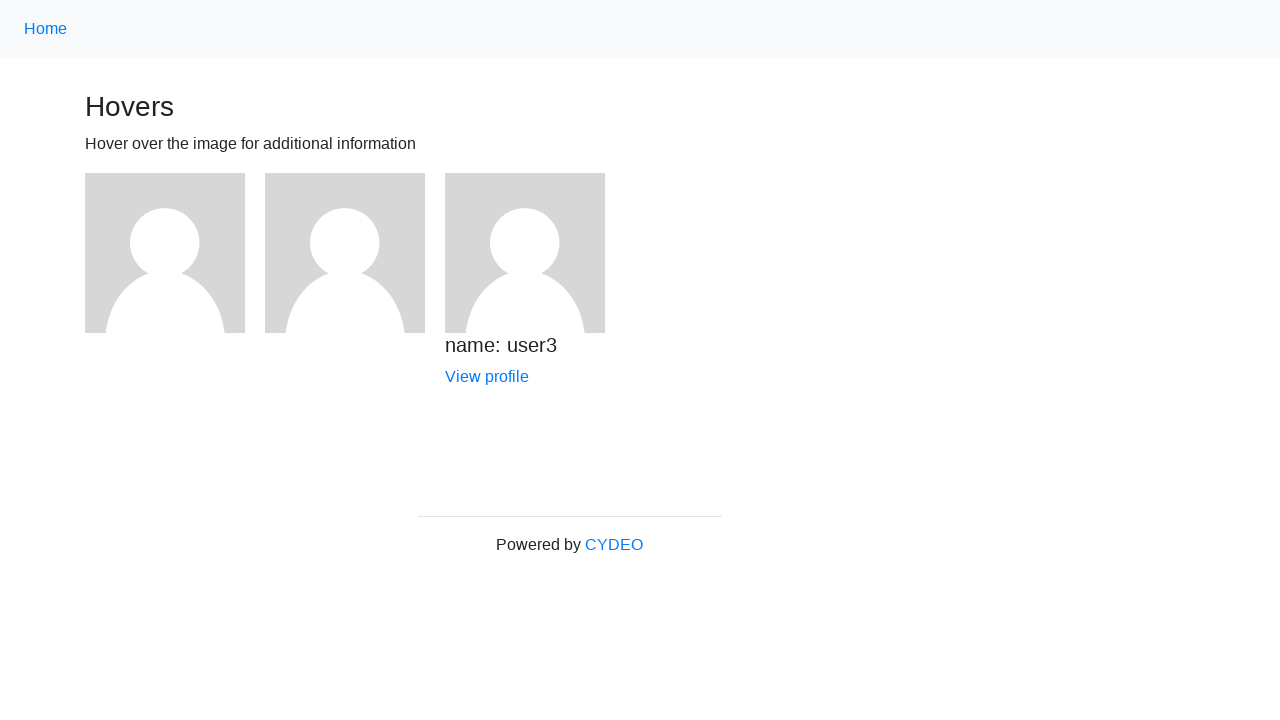

Verified 'name: user3' text became visible on hover
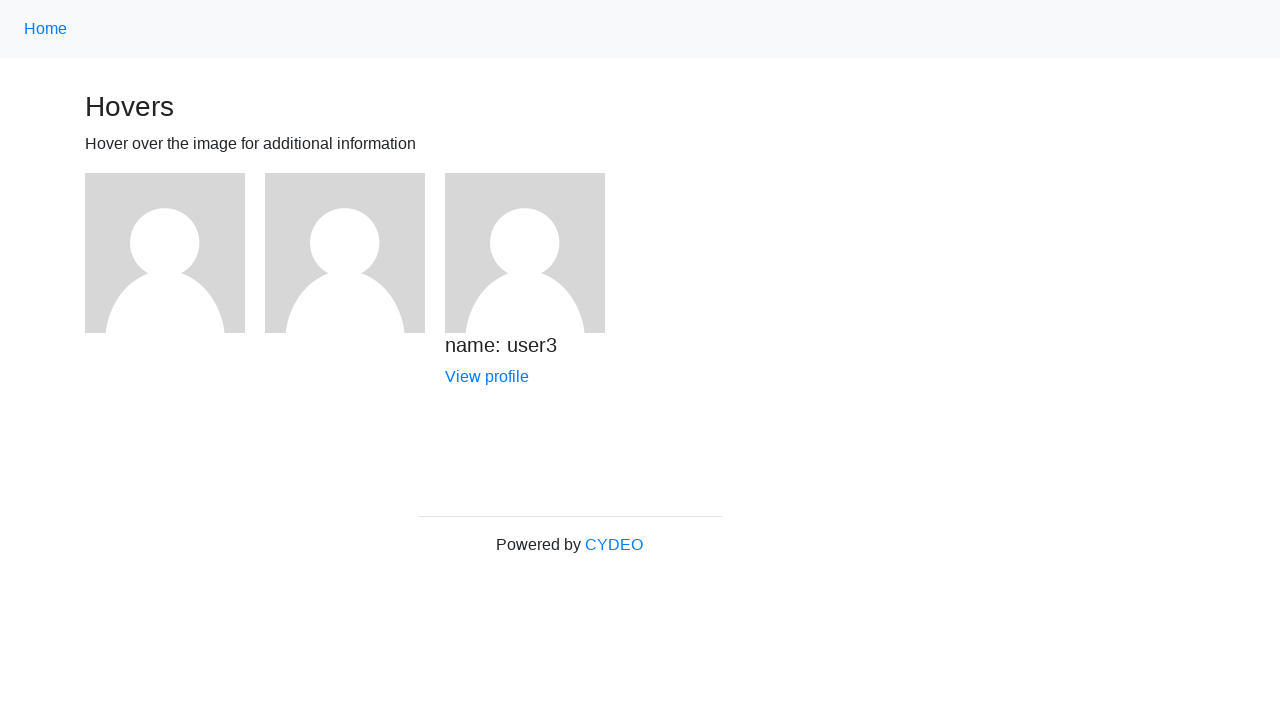

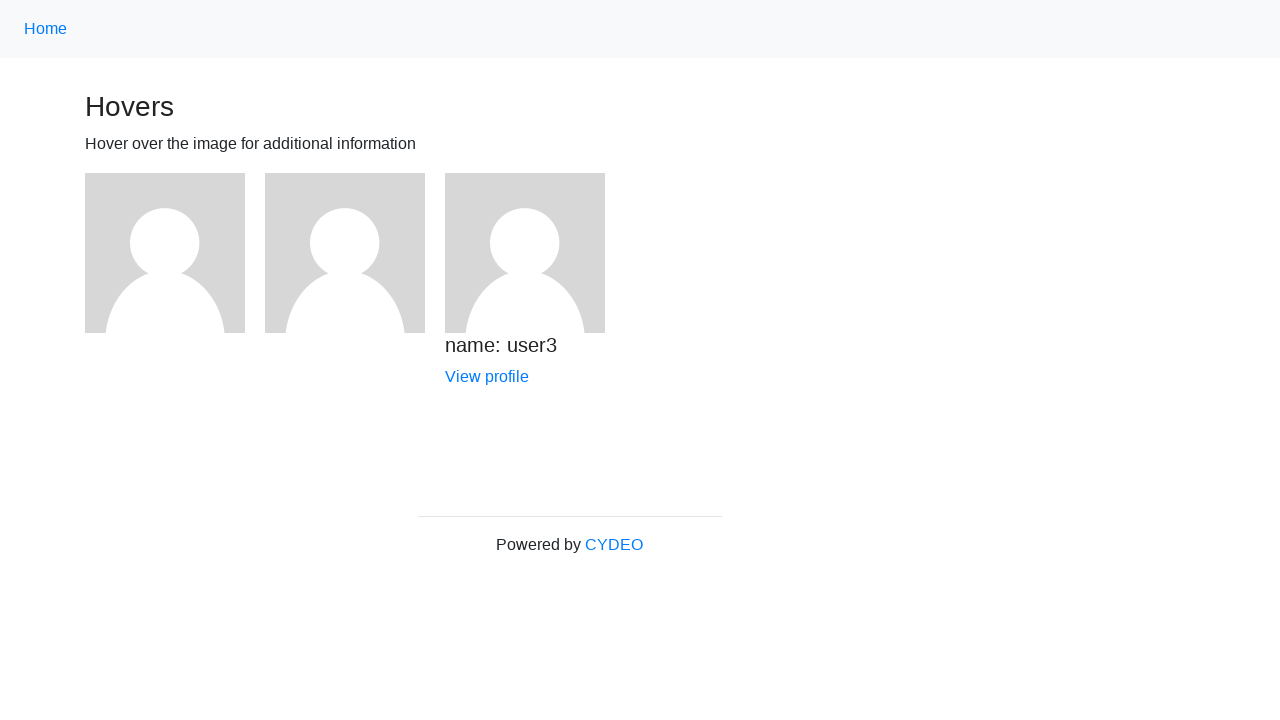